Tests closing a modal/entry ad popup by waiting for it to appear and clicking the close button in the modal footer

Starting URL: http://the-internet.herokuapp.com/entry_ad

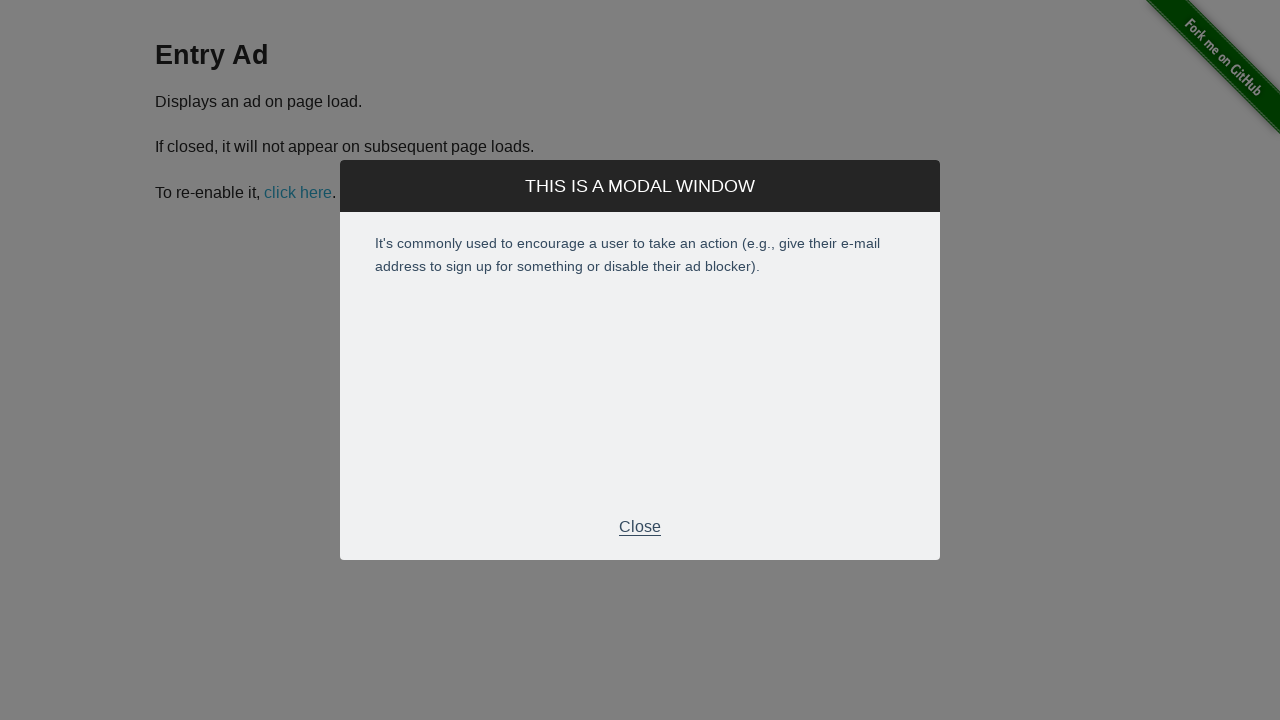

Entry ad modal appeared and became visible
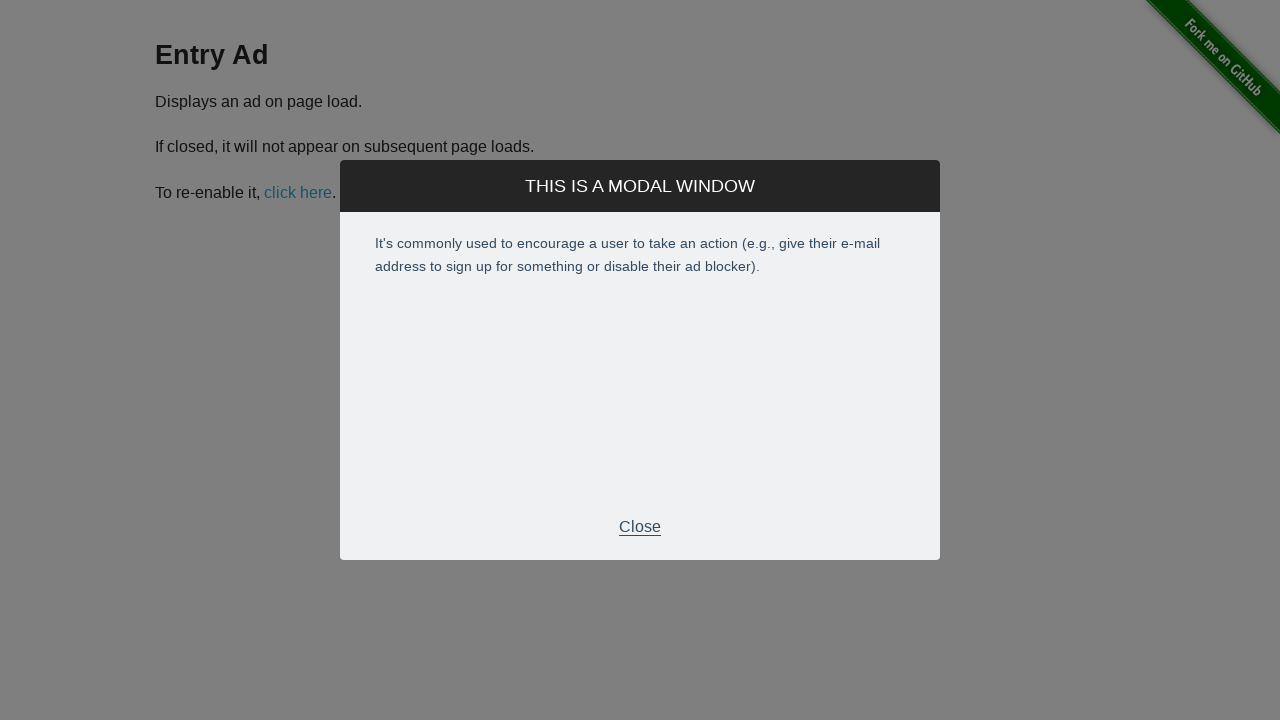

Clicked close button in modal footer to dismiss entry ad at (640, 527) on .modal-footer
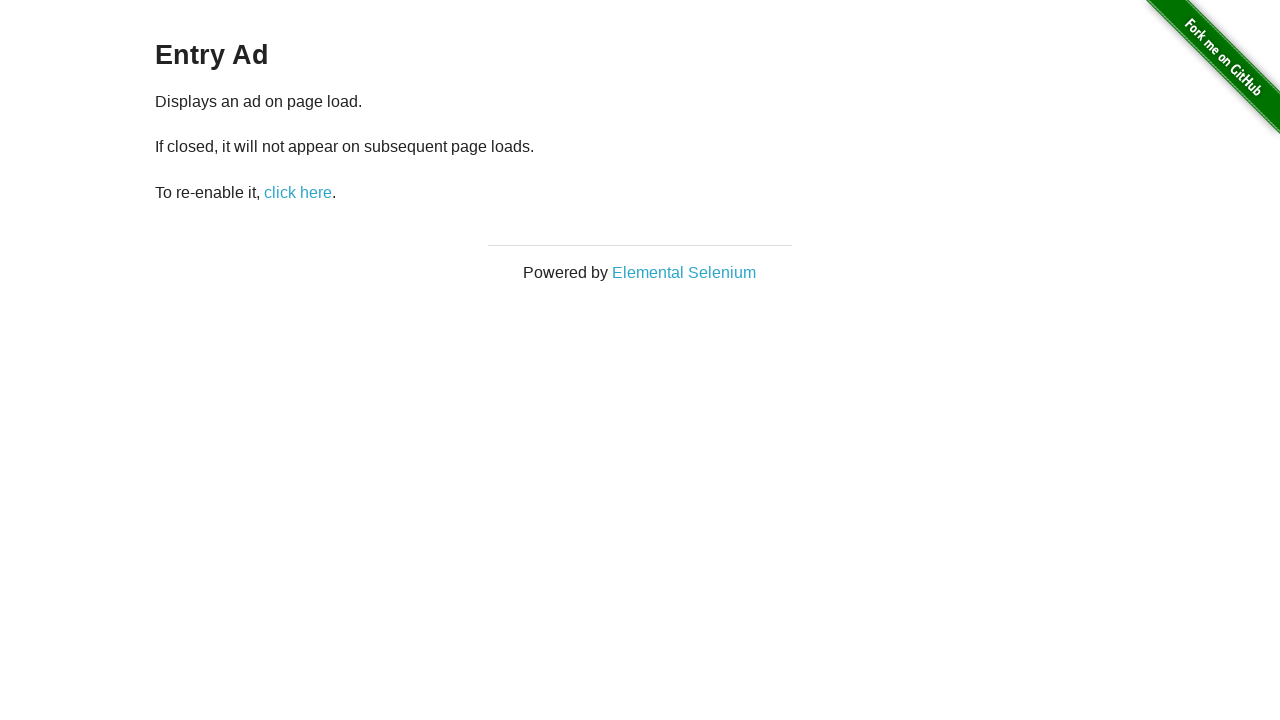

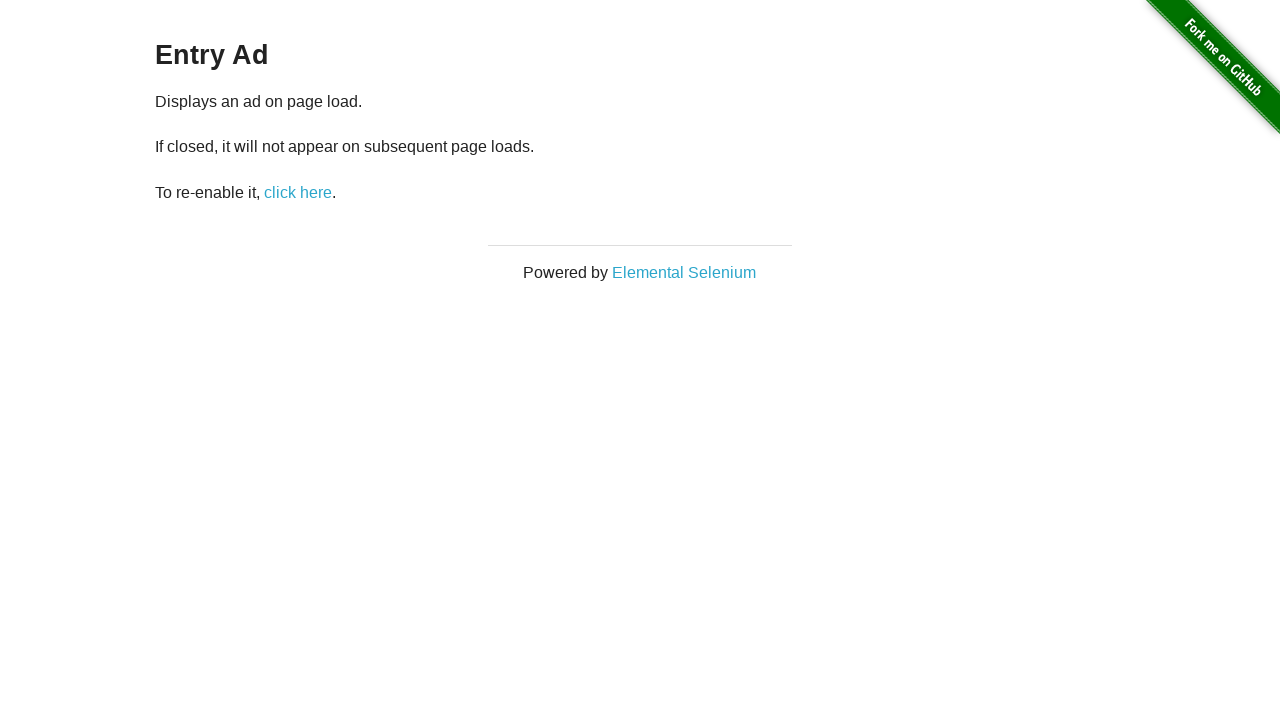